Tests text input field by navigating to web form, entering text, and verifying the entered value

Starting URL: https://bonigarcia.dev/selenium-webdriver-java/

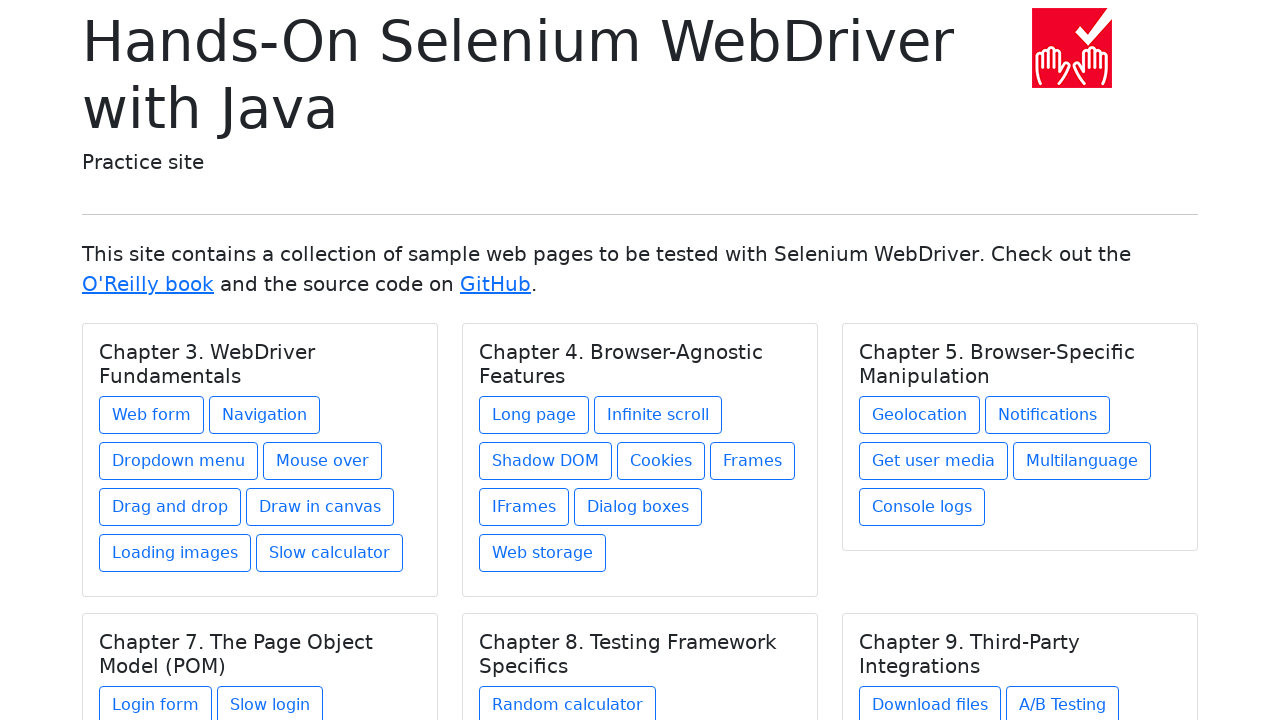

Navigated to starting URL
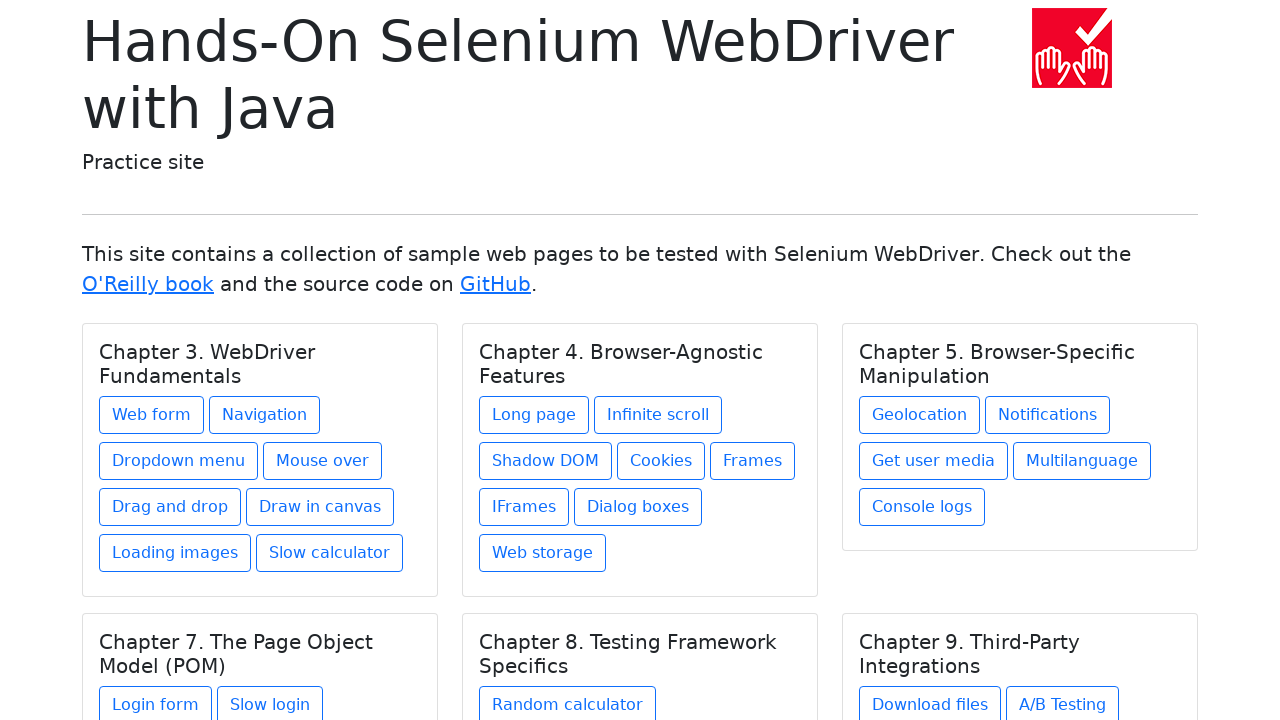

Clicked on Web form link at (152, 415) on text=Web form
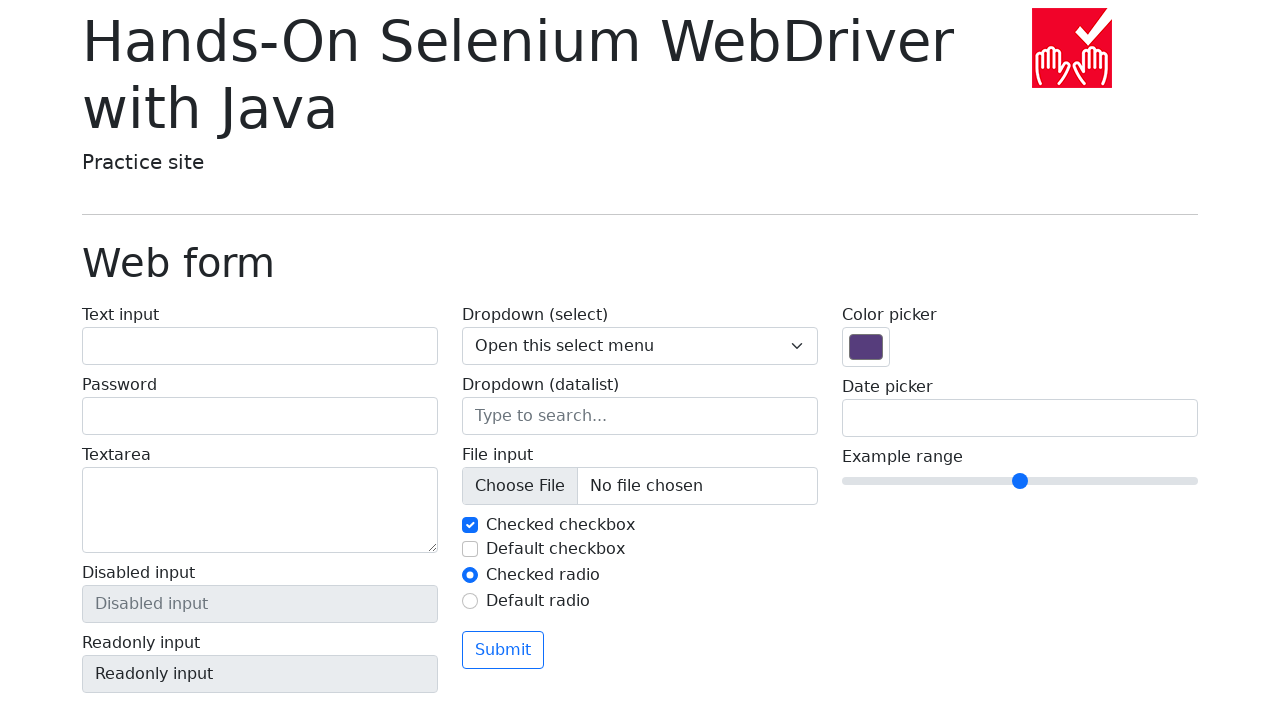

Entered 'test' into text input field on input[name='my-text']
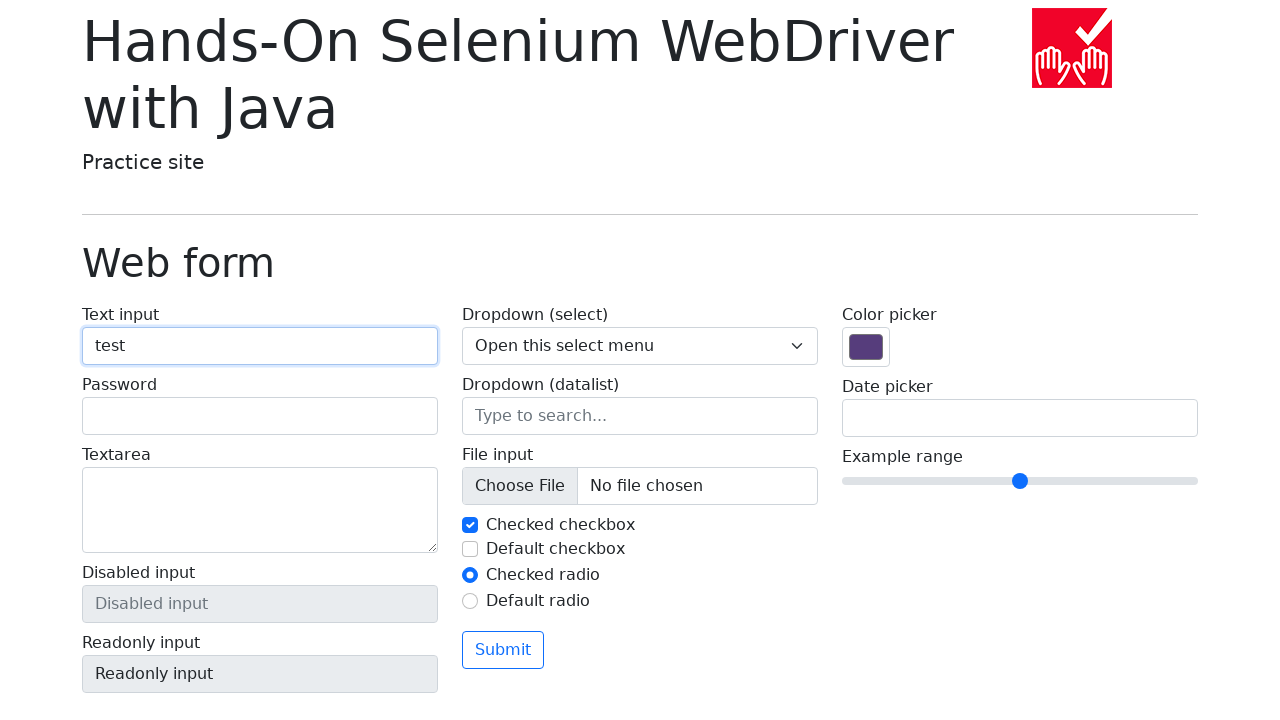

Verified that text input field contains 'test'
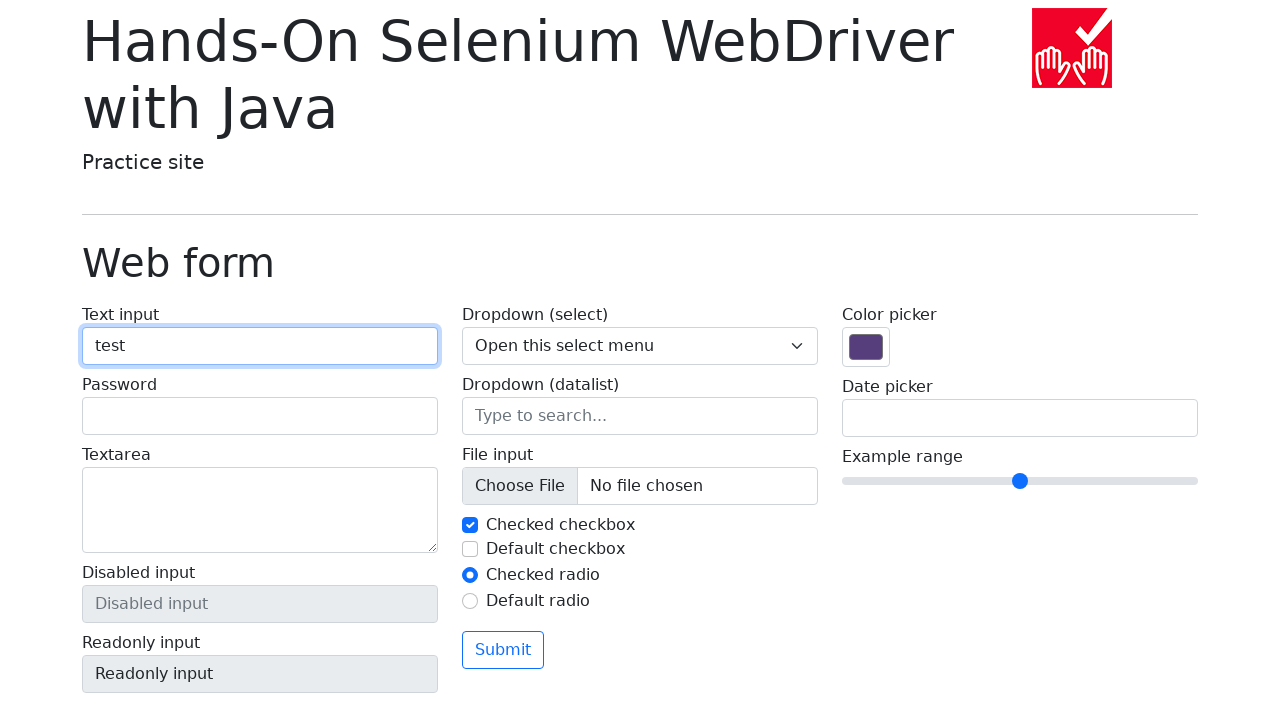

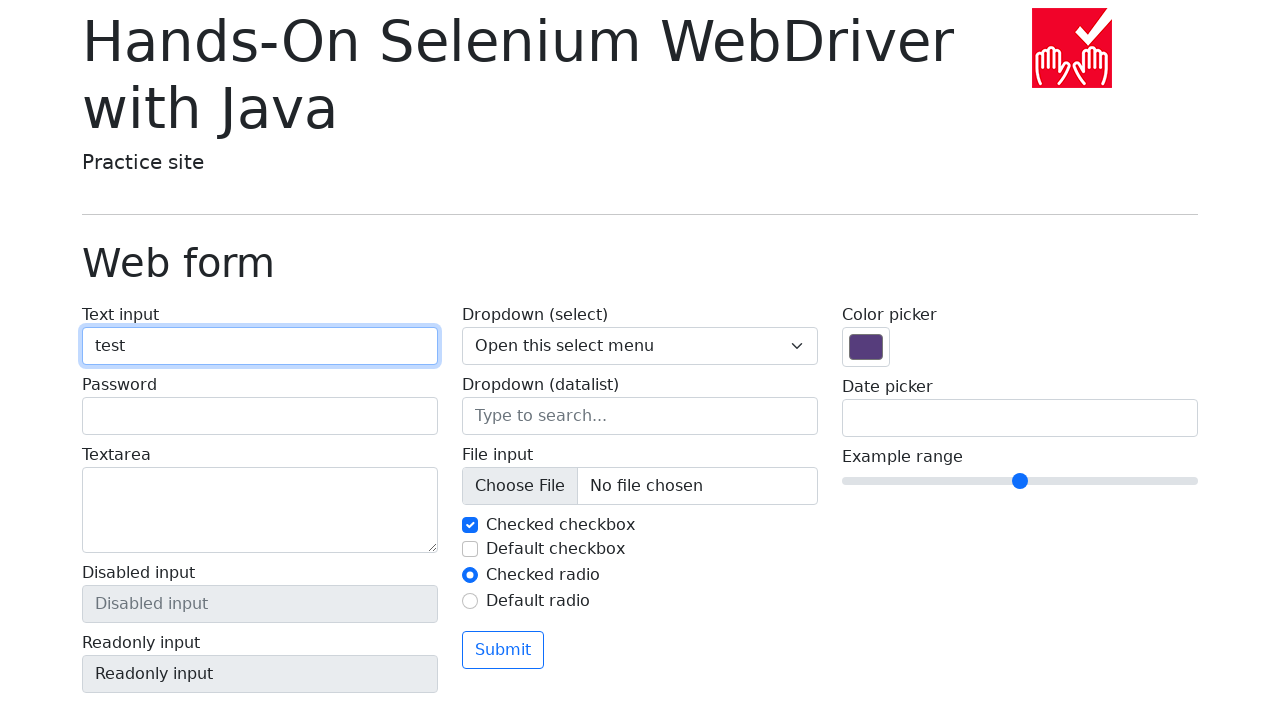